Tests shadow DOM interaction by navigating to a shadow DOM example page and verifying text content within a shadow root element

Starting URL: http://watir.com/examples/shadow_dom.html

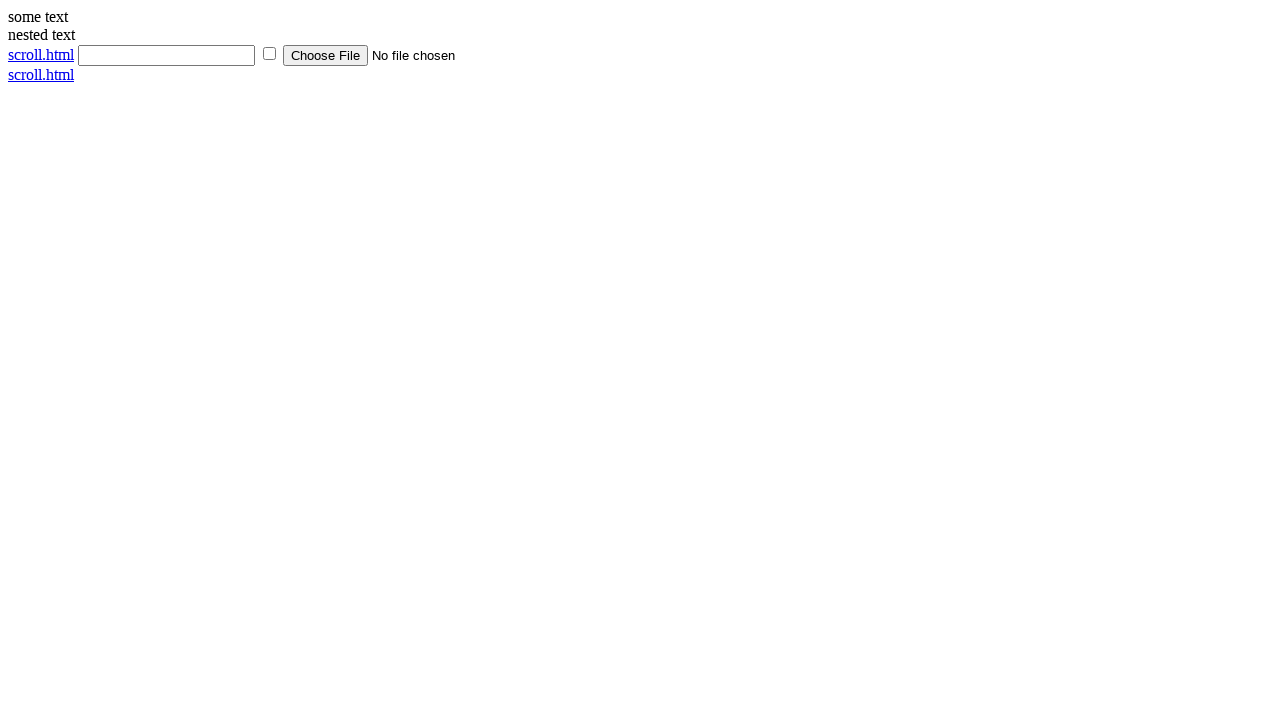

Navigated to shadow DOM example page
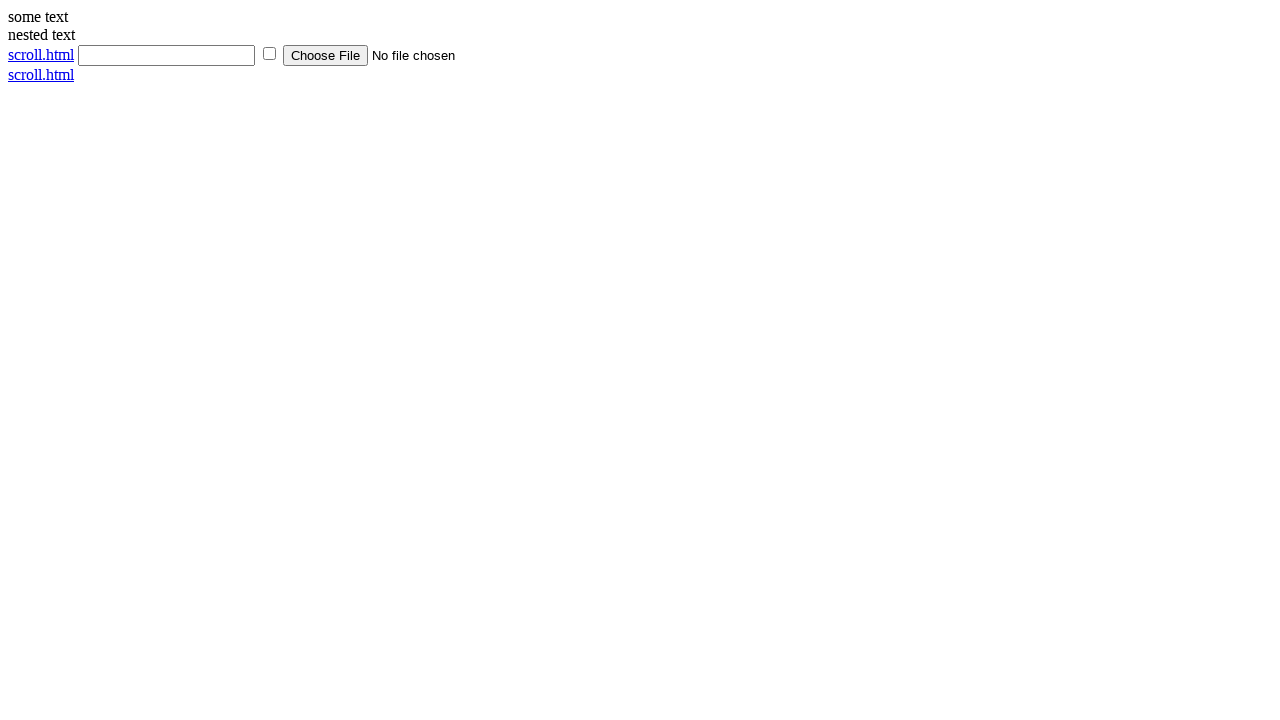

Shadow host element #shadow_host is present
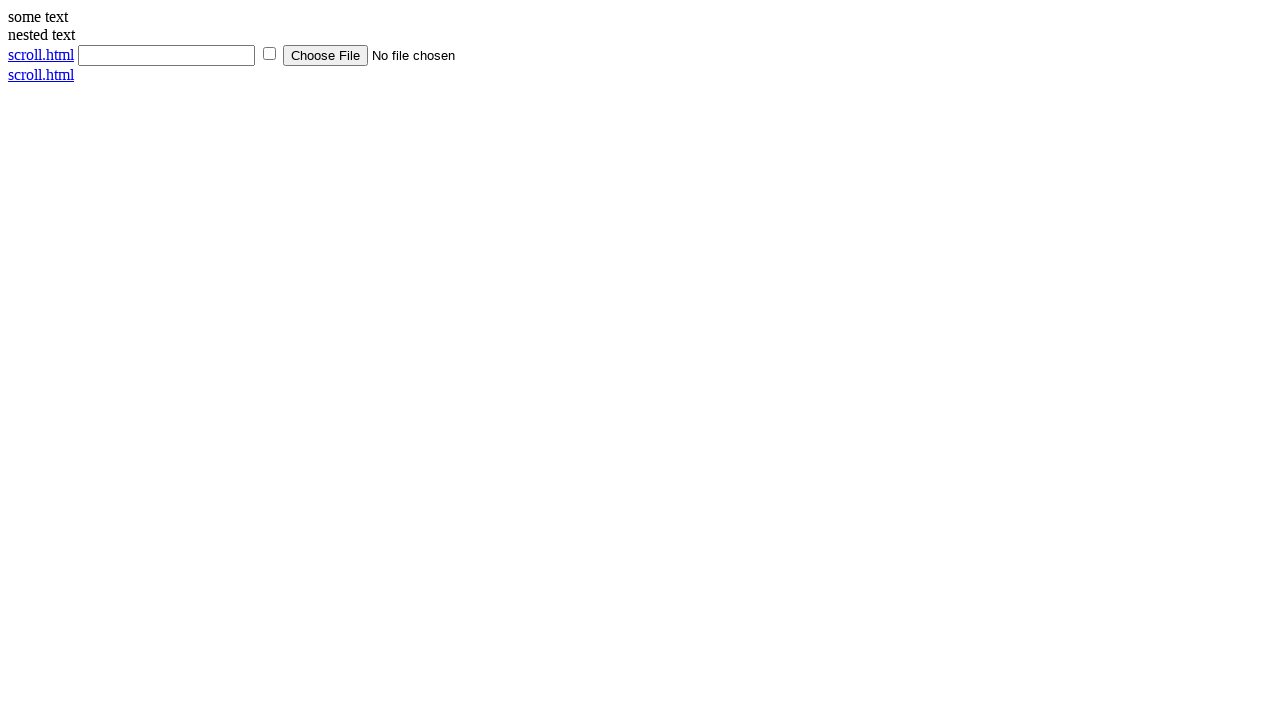

Located shadow content element #shadow_content within shadow root
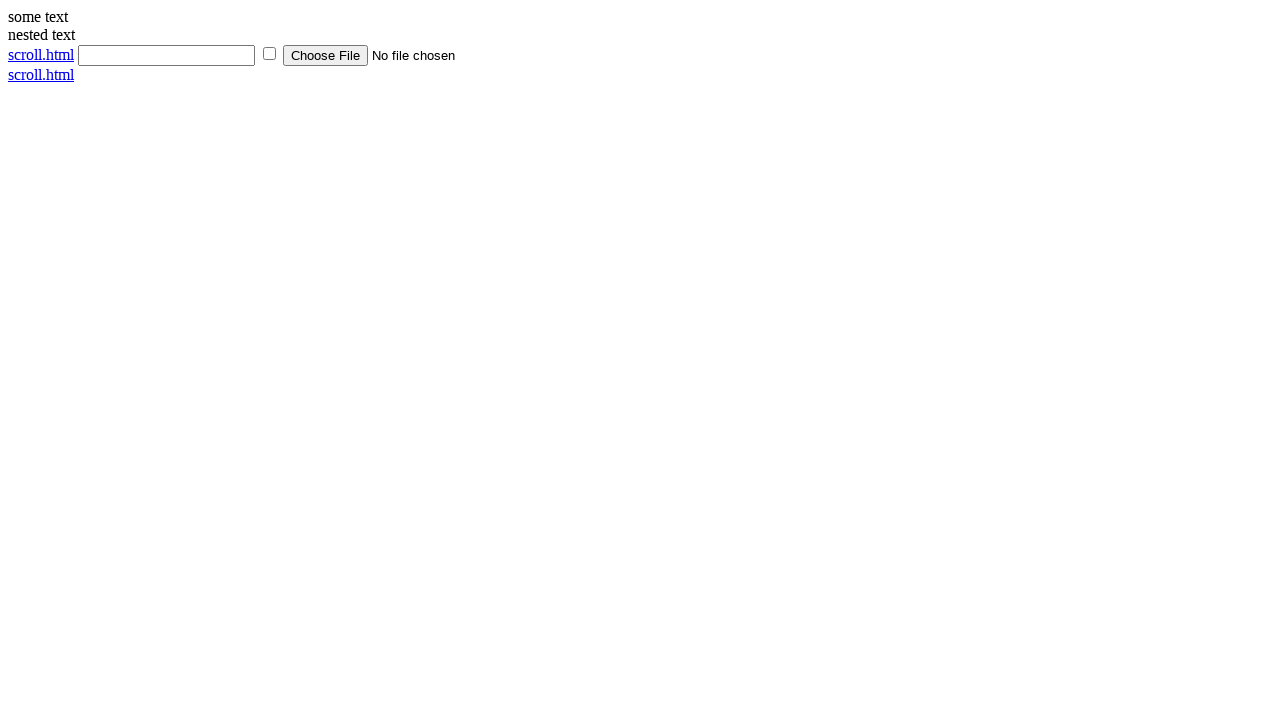

Verified shadow element contains text 'some text'
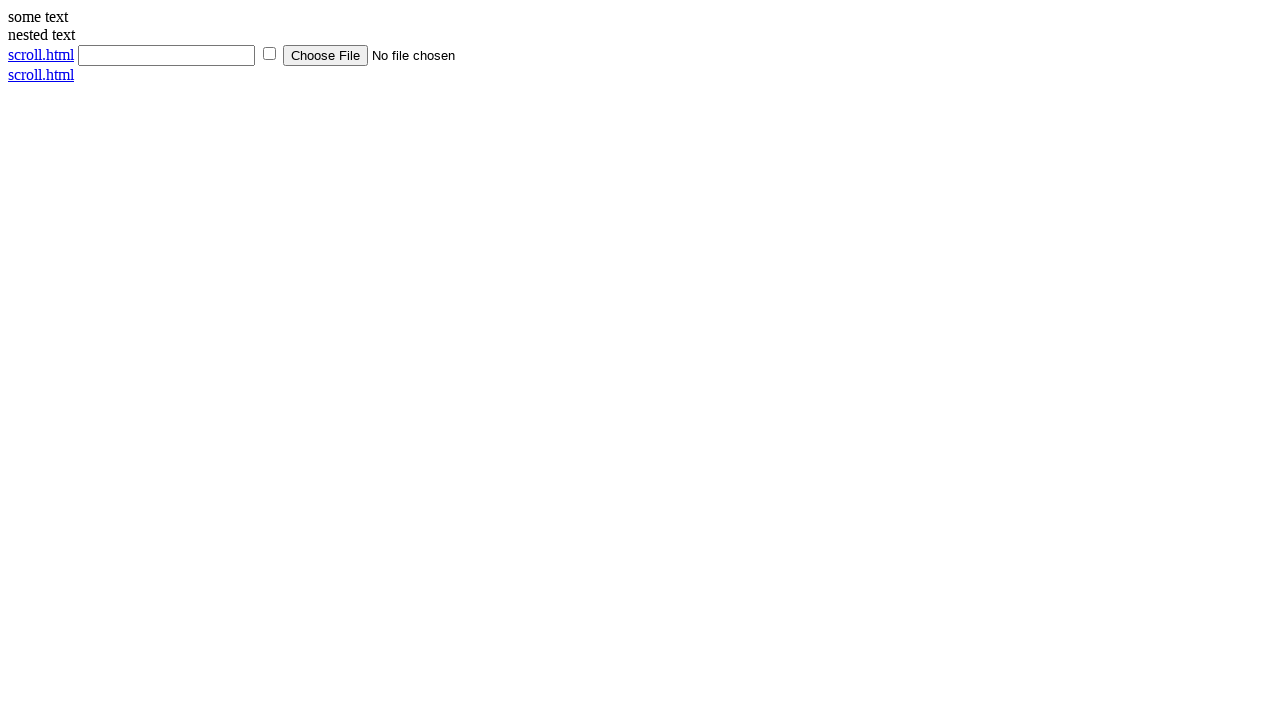

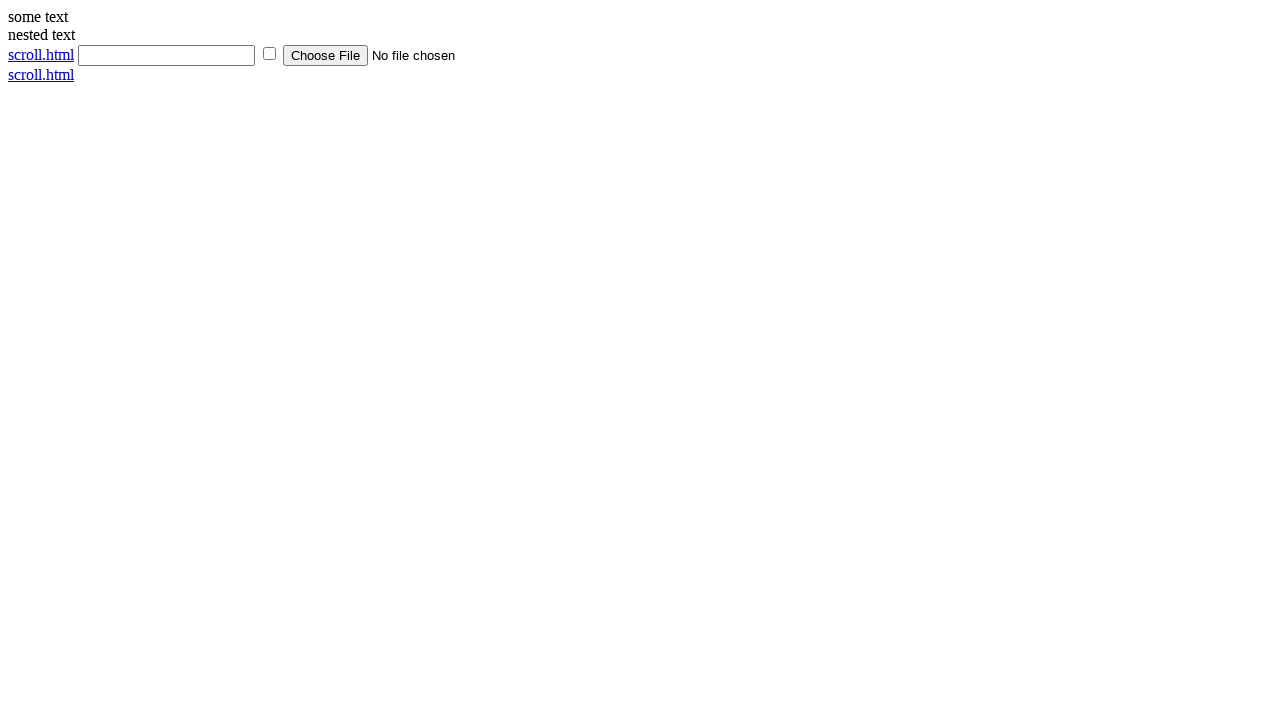